Tests Dynamic Controls page by toggling checkbox removal/addition and enabling/disabling input field

Starting URL: https://the-internet.herokuapp.com/

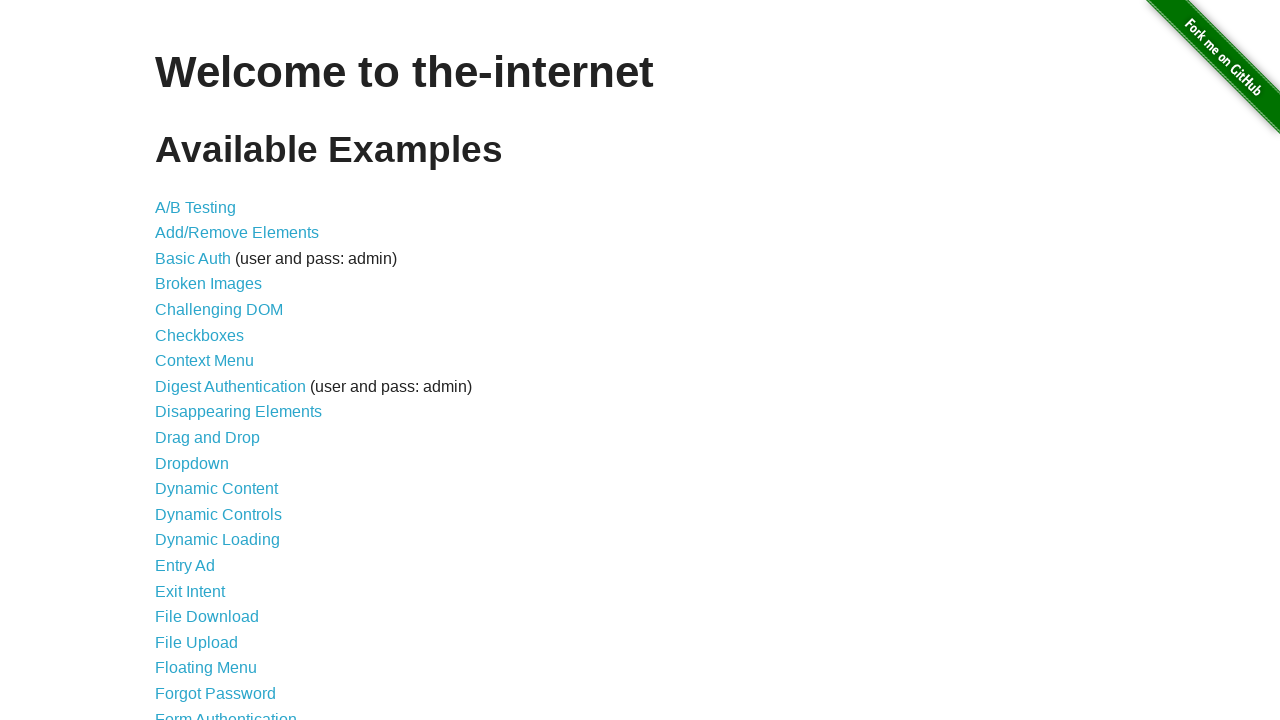

Clicked on Dynamic Controls link at (218, 514) on xpath=//*[contains(text(), 'Dynamic Controls')]
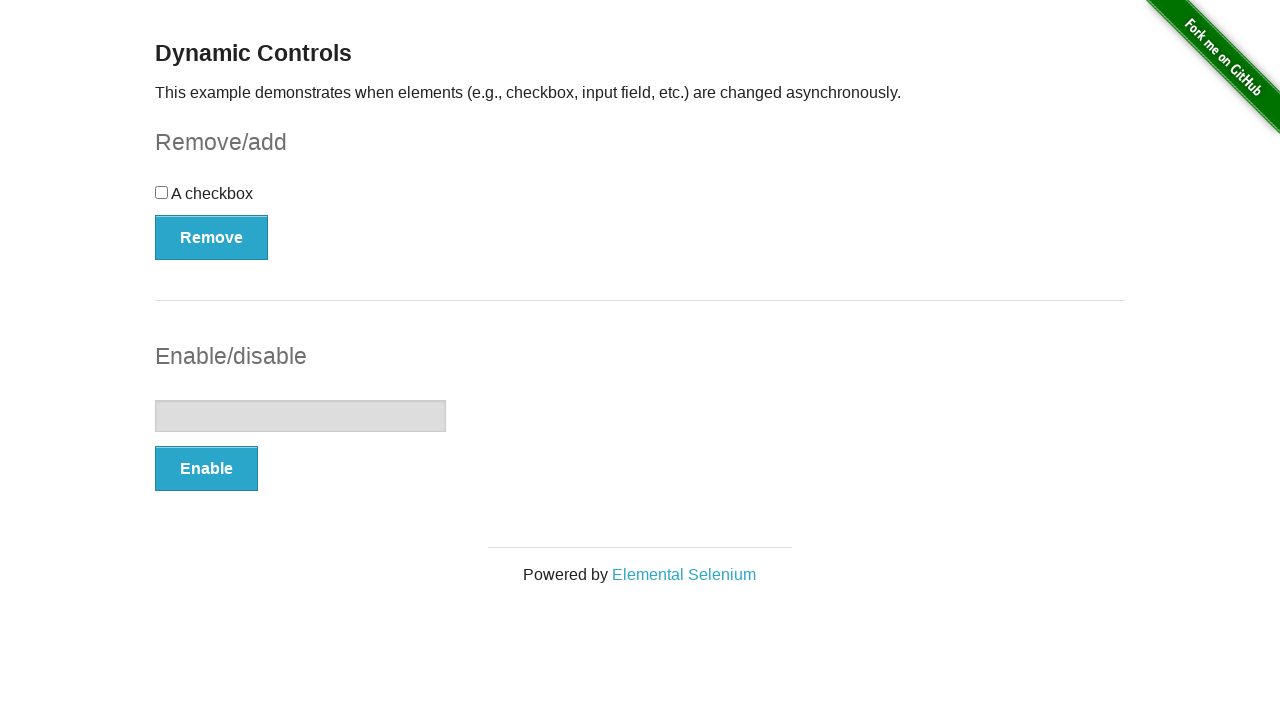

Checkbox control button loaded
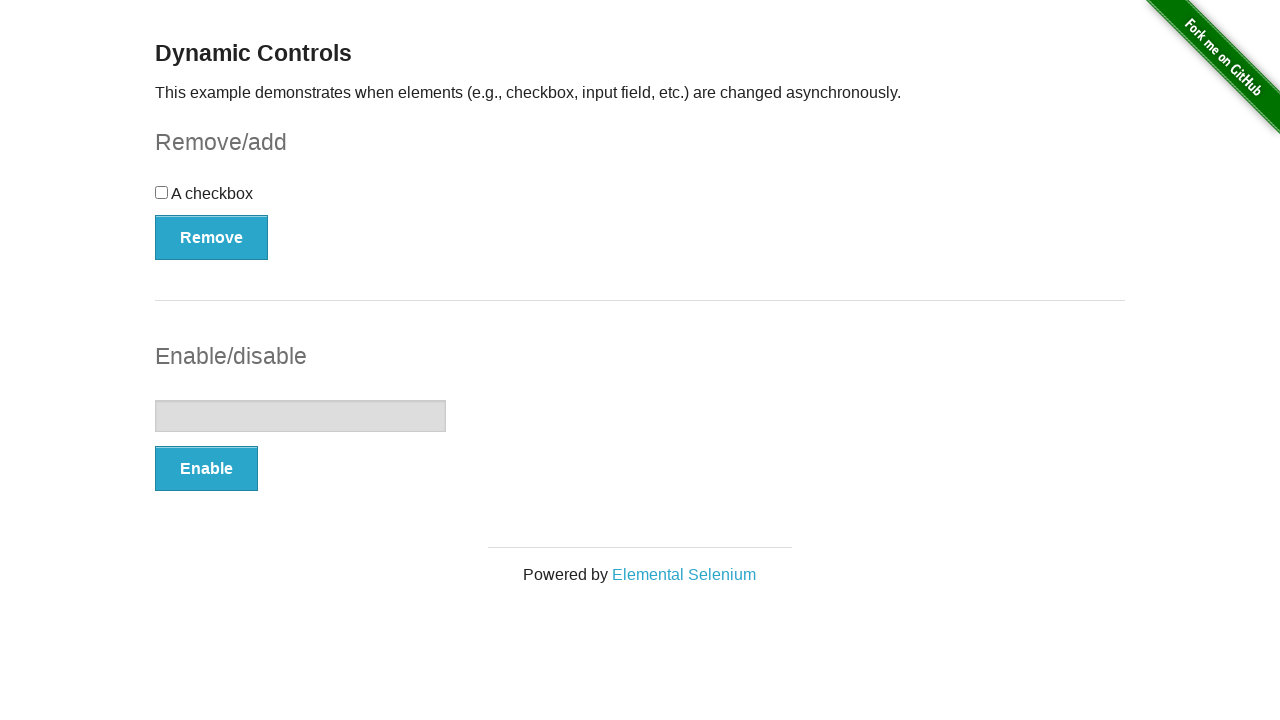

Input control button loaded
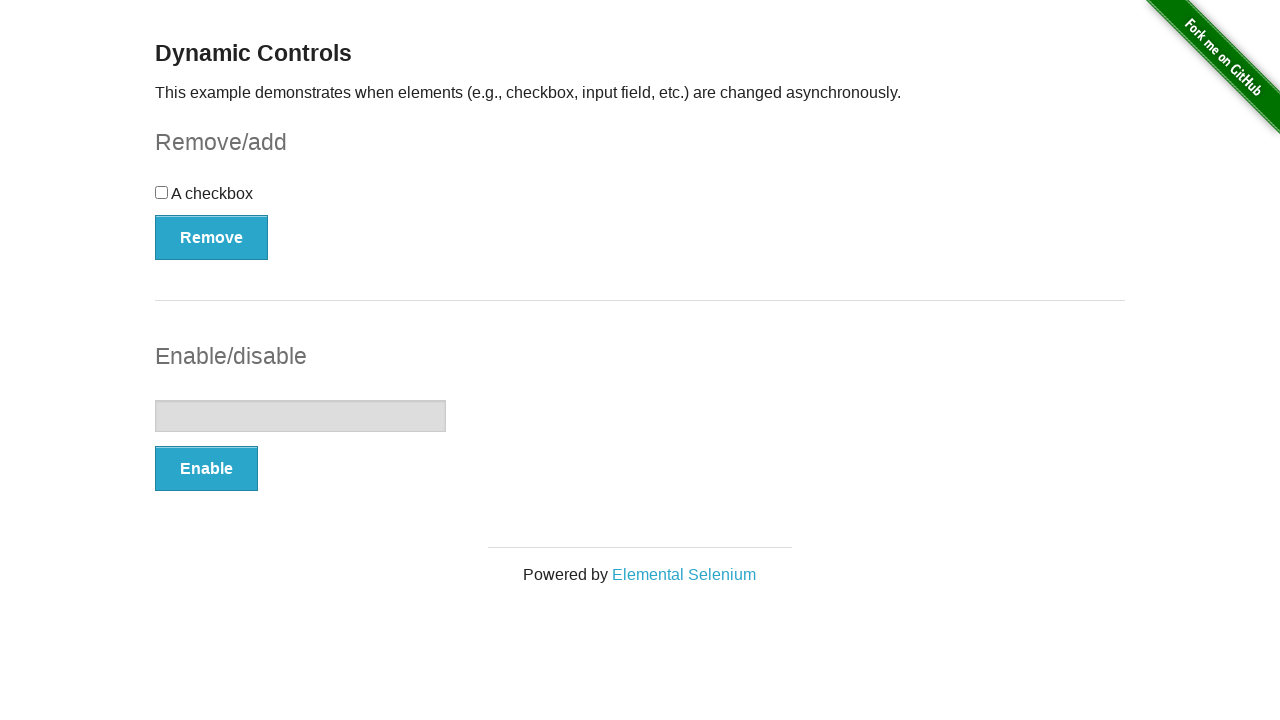

Clicked checkbox (cycle 1) at (162, 192) on input[type='checkbox']
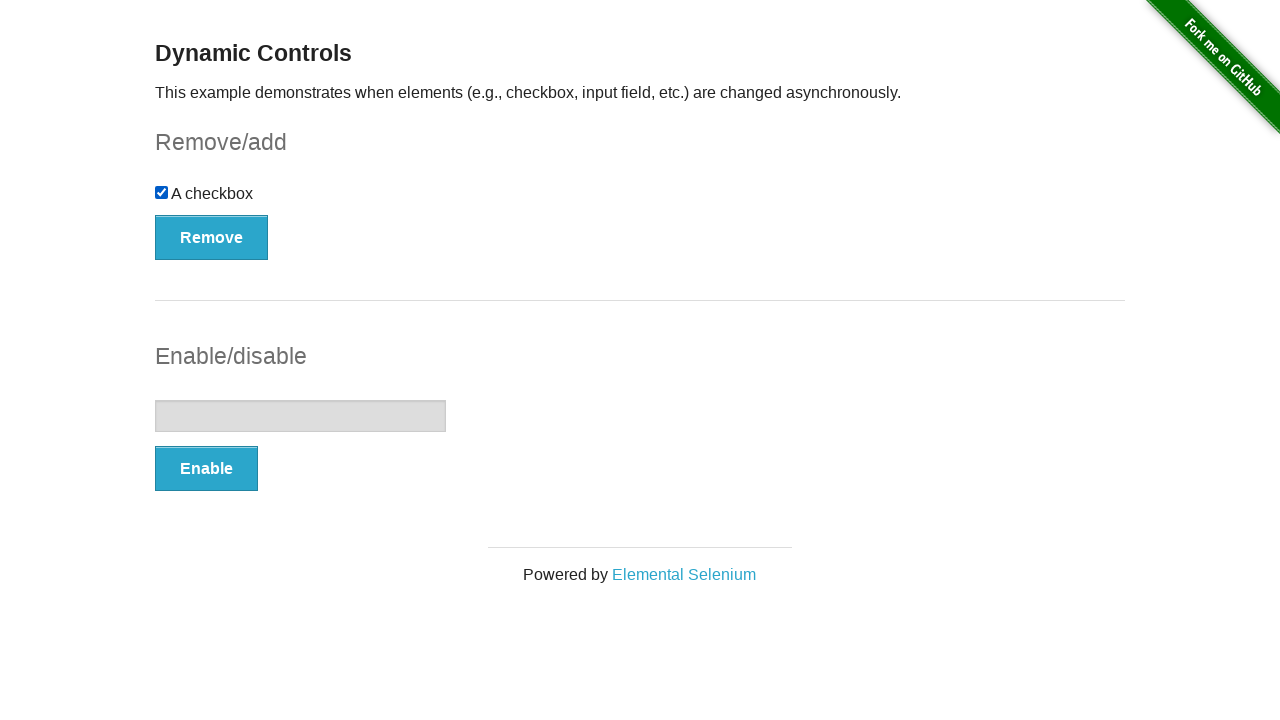

Clicked Remove button to remove checkbox (cycle 1) at (212, 237) on xpath=//*[@onclick='swapCheckbox()']
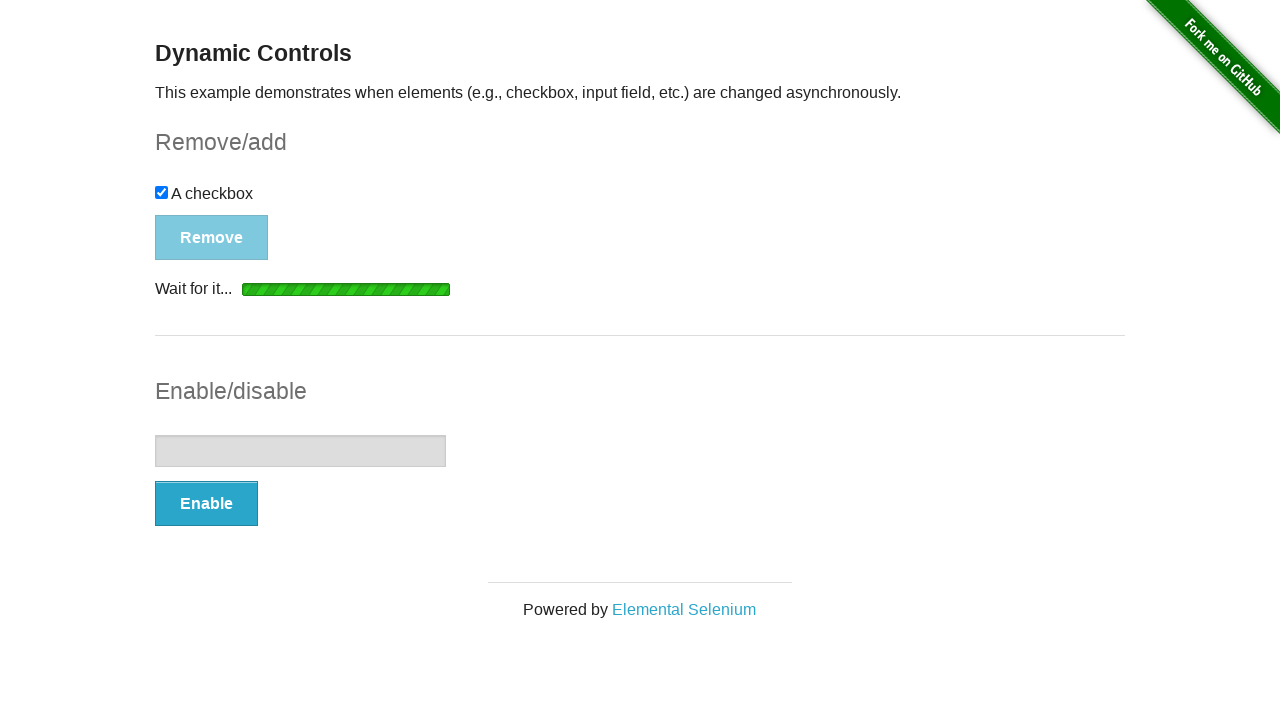

Loading completed after checkbox toggle (cycle 1)
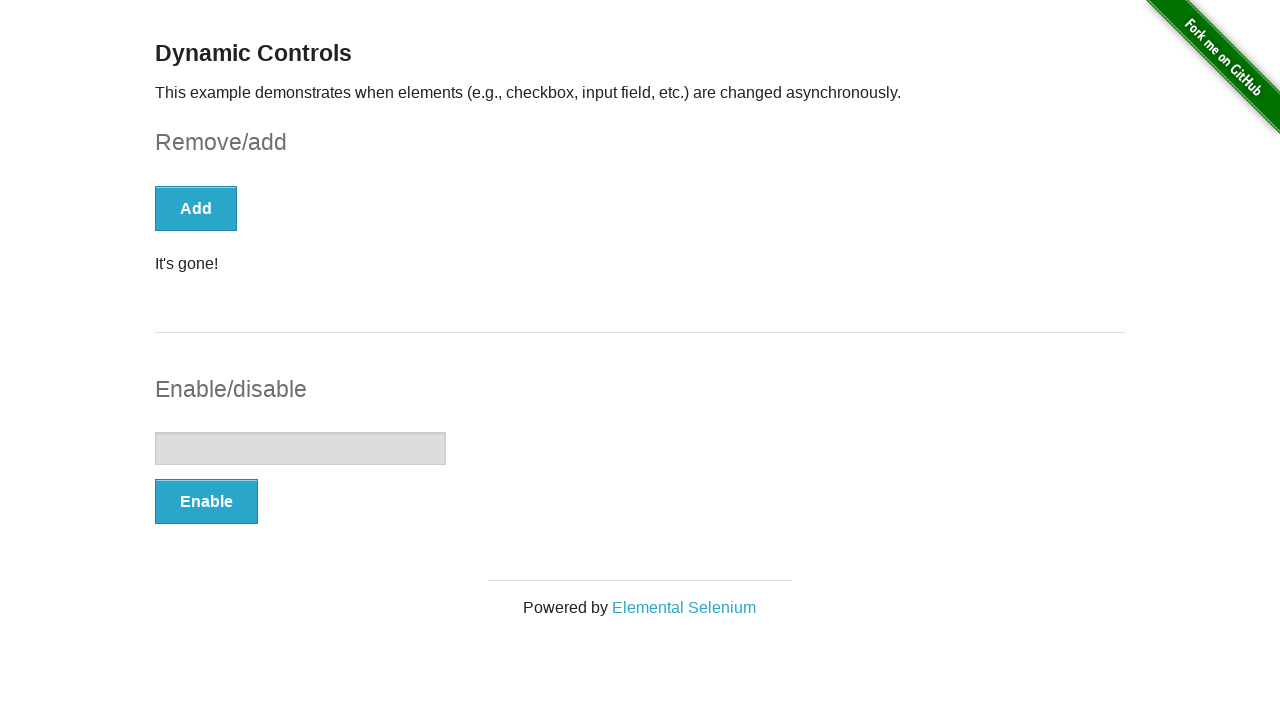

Clicked Enable button to enable input field (cycle 1) at (206, 501) on xpath=//*[@onclick='swapInput()']
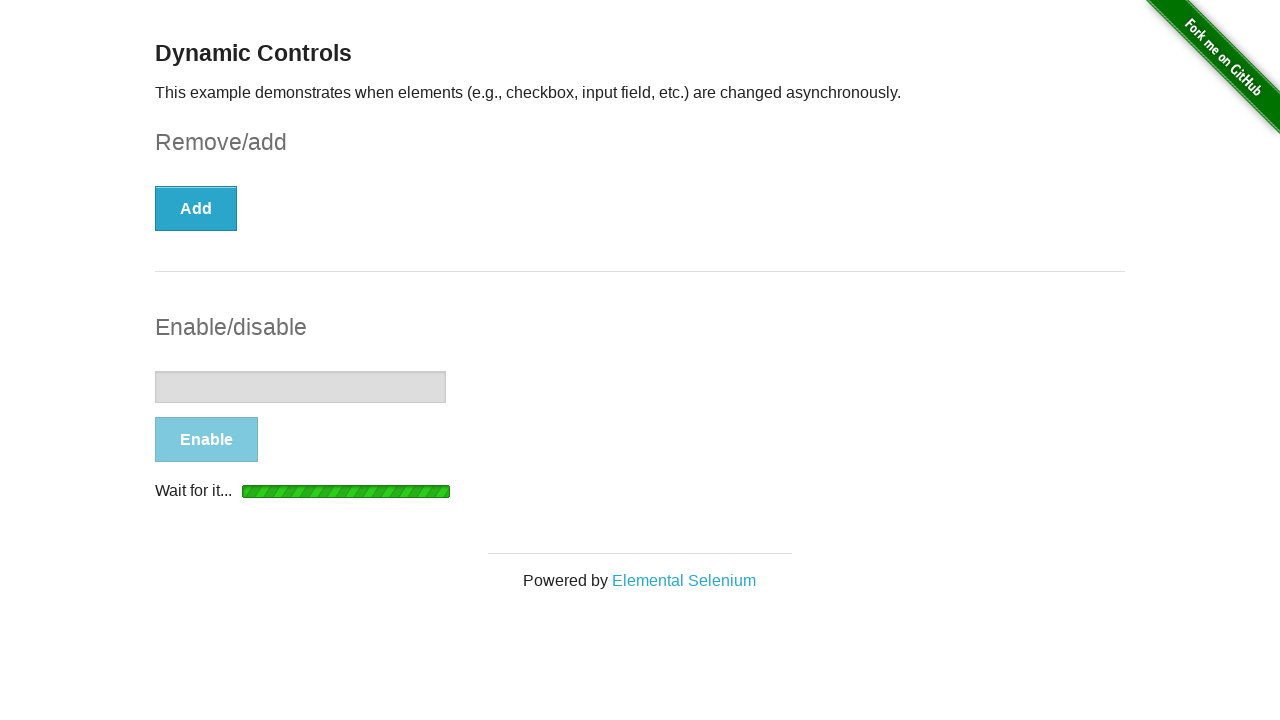

Loading completed after input toggle (cycle 1)
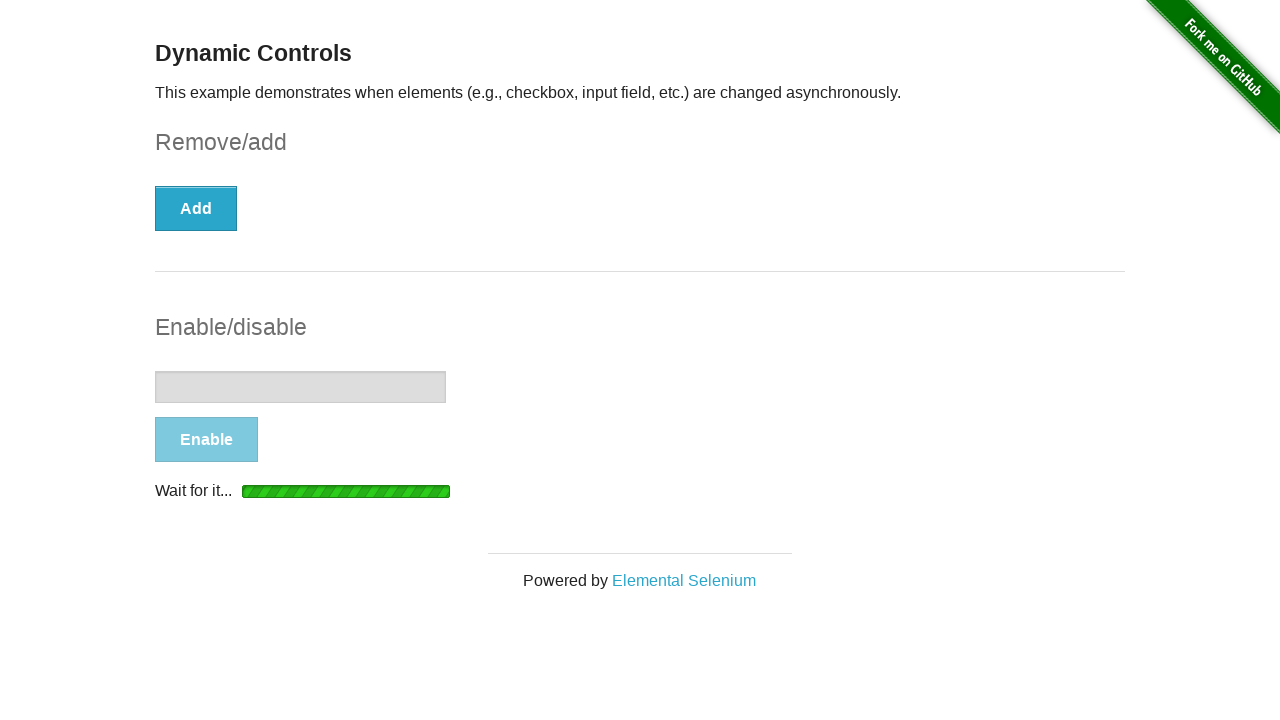

Clicked Add button to add checkbox (cycle 2) at (196, 208) on xpath=//*[@onclick='swapCheckbox()']
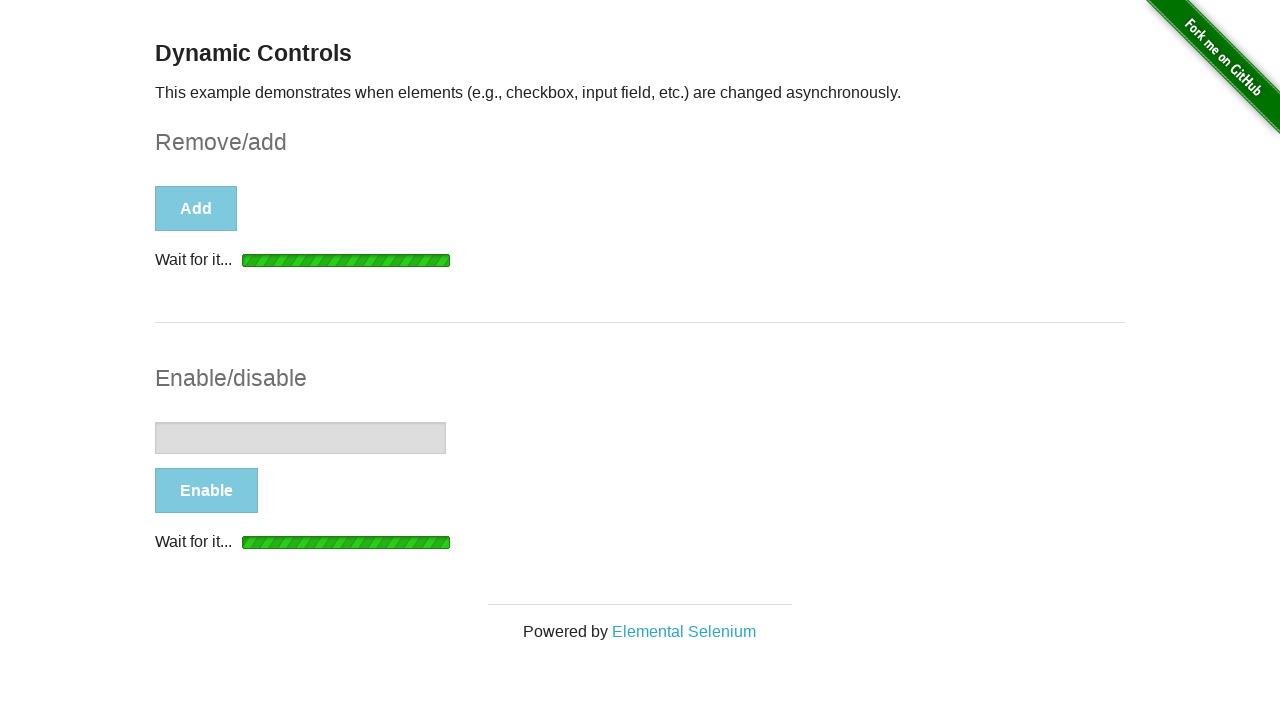

Loading completed after checkbox toggle (cycle 2)
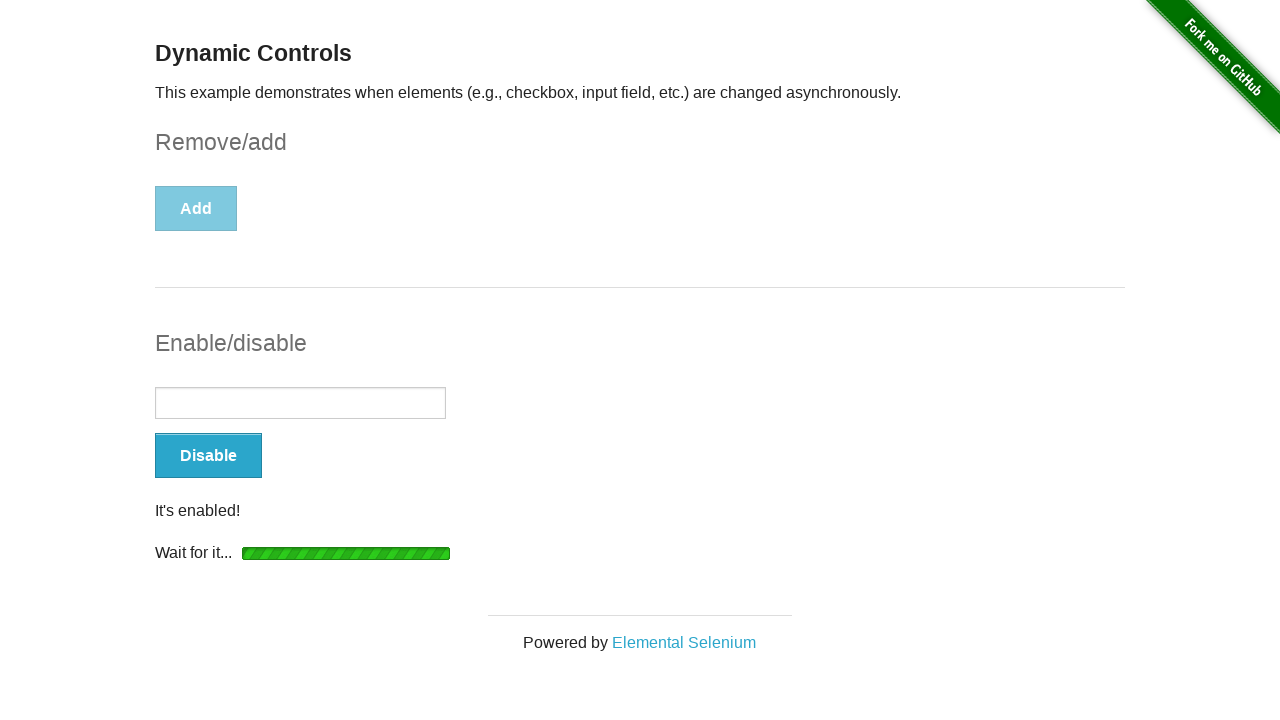

Filled input field with 'Test' (cycle 2) on input[type='text']
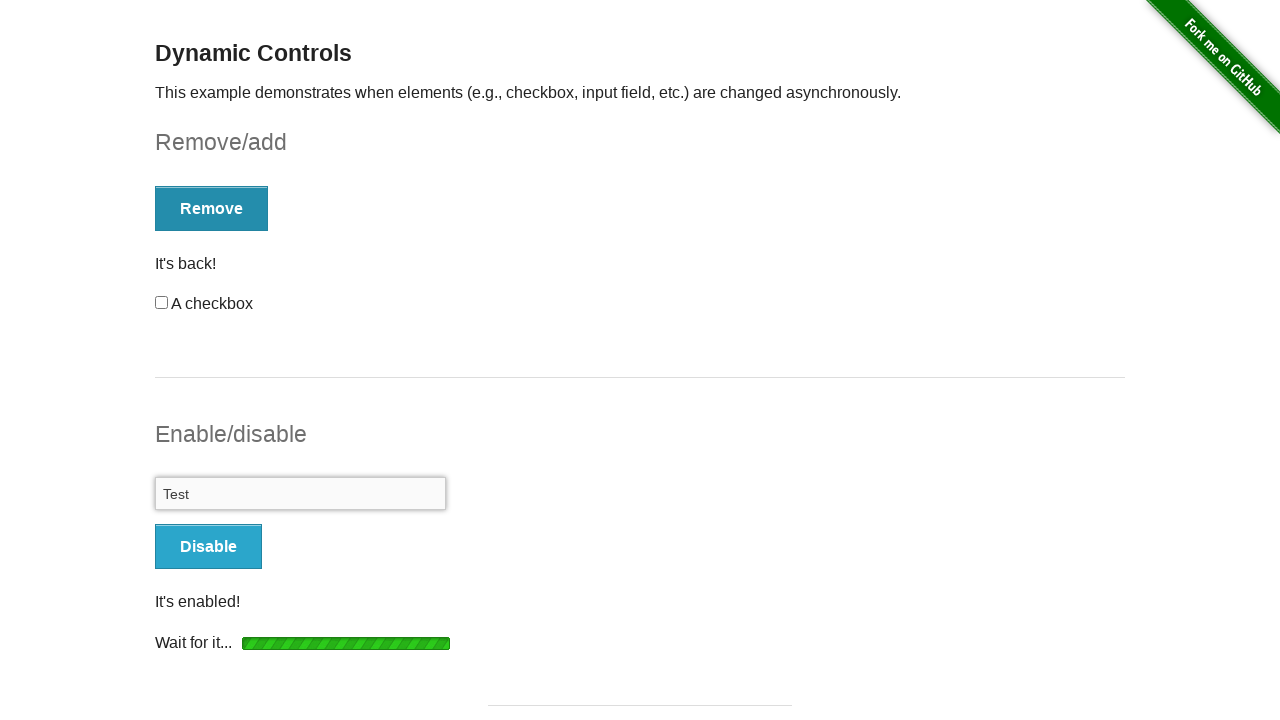

Clicked Disable button to disable input field (cycle 2) at (208, 546) on xpath=//*[@onclick='swapInput()']
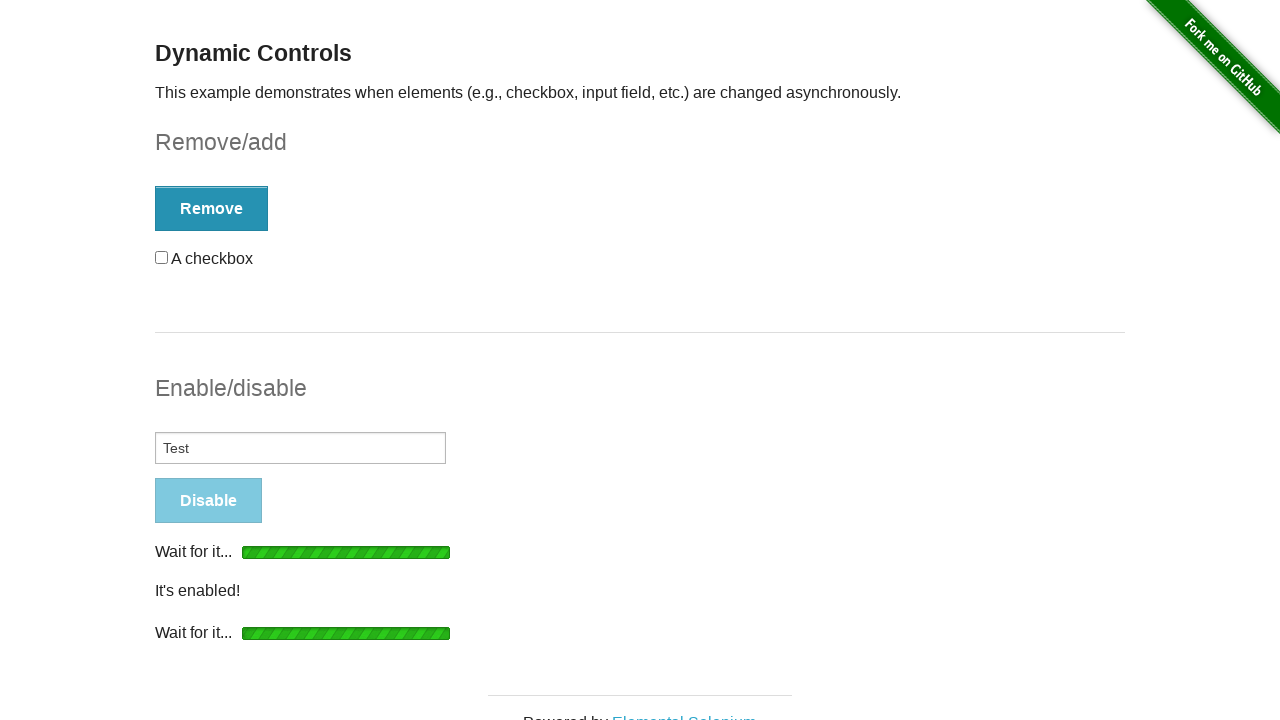

Loading completed after input toggle (cycle 2)
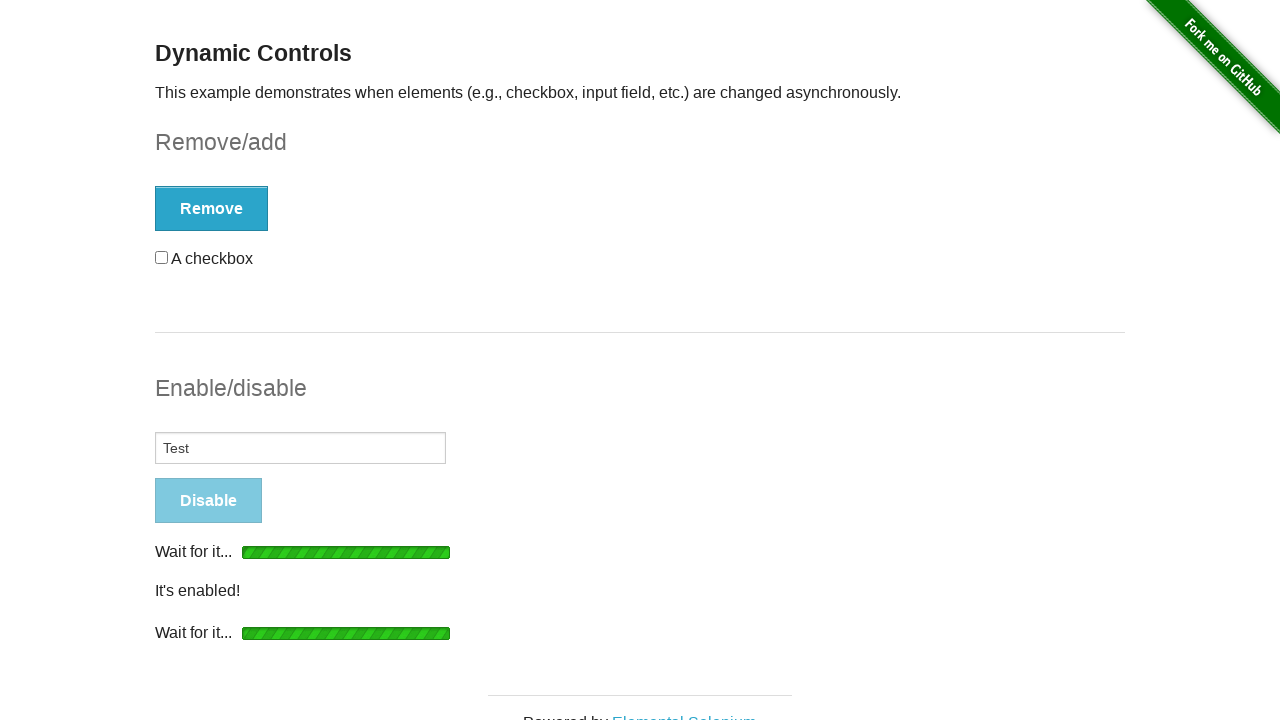

Clicked checkbox (cycle 3) at (162, 257) on input[type='checkbox']
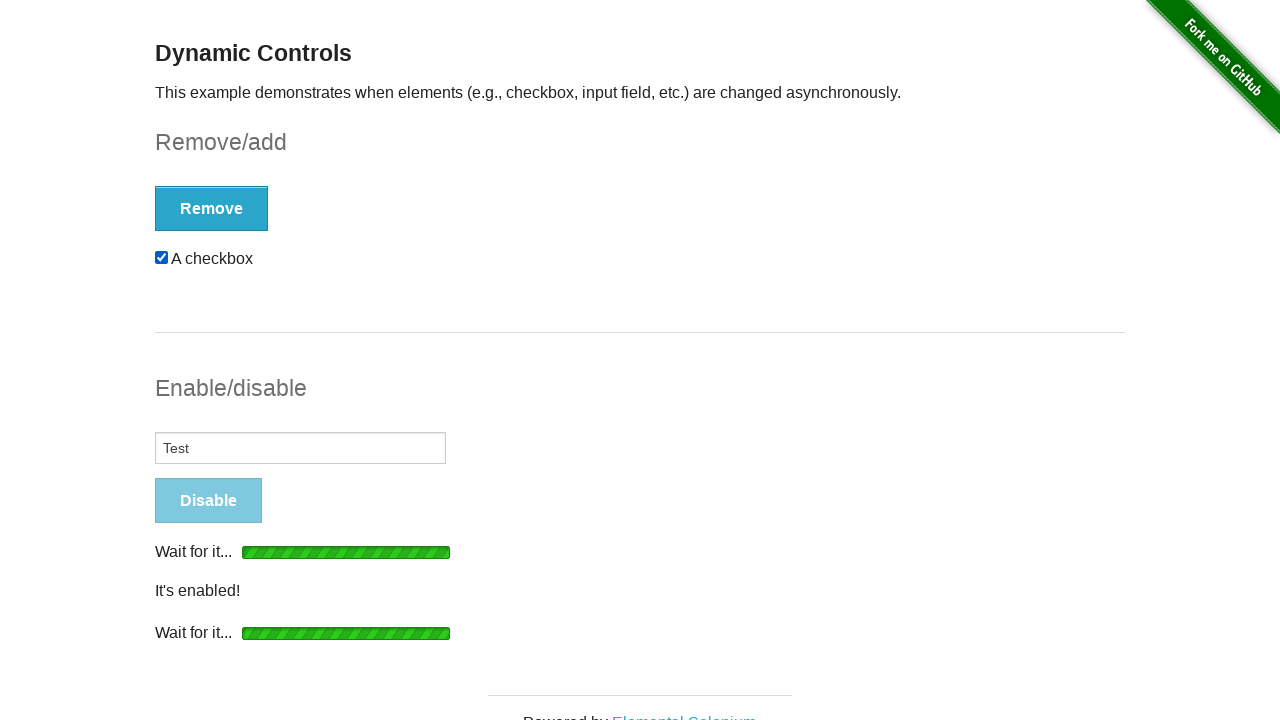

Clicked Remove button to remove checkbox (cycle 3) at (212, 208) on xpath=//*[@onclick='swapCheckbox()']
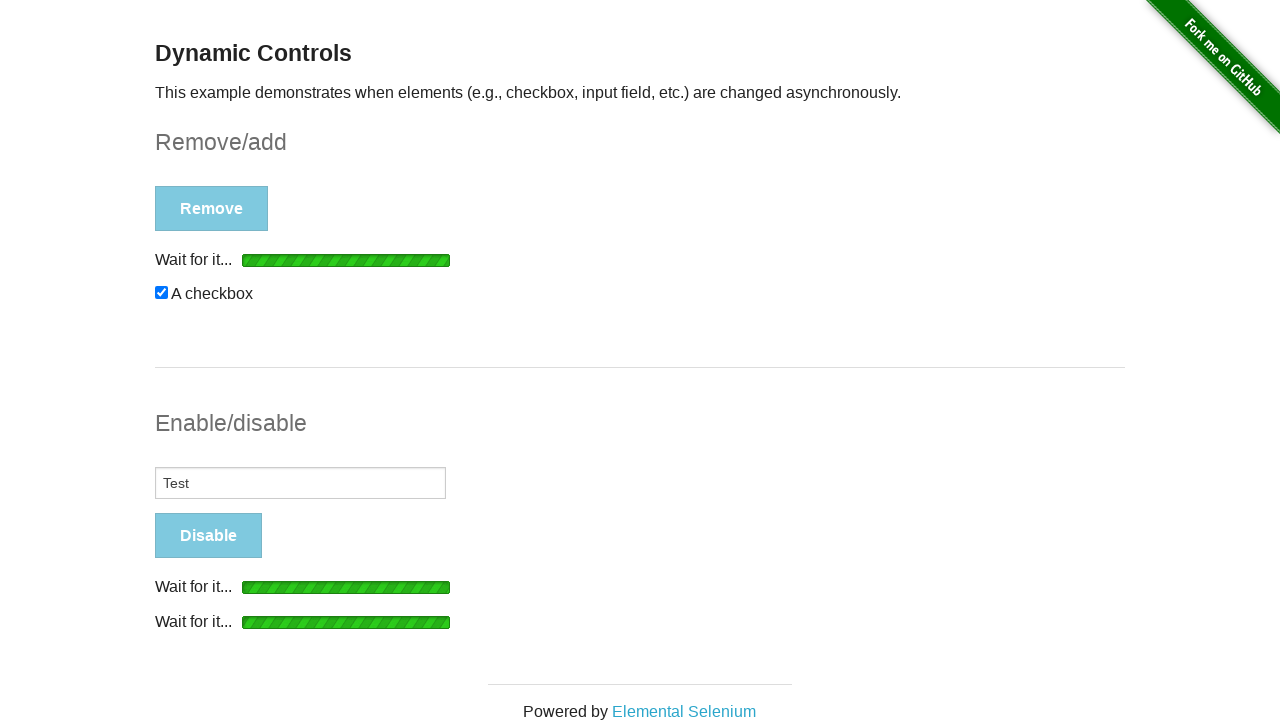

Loading completed after checkbox toggle (cycle 3)
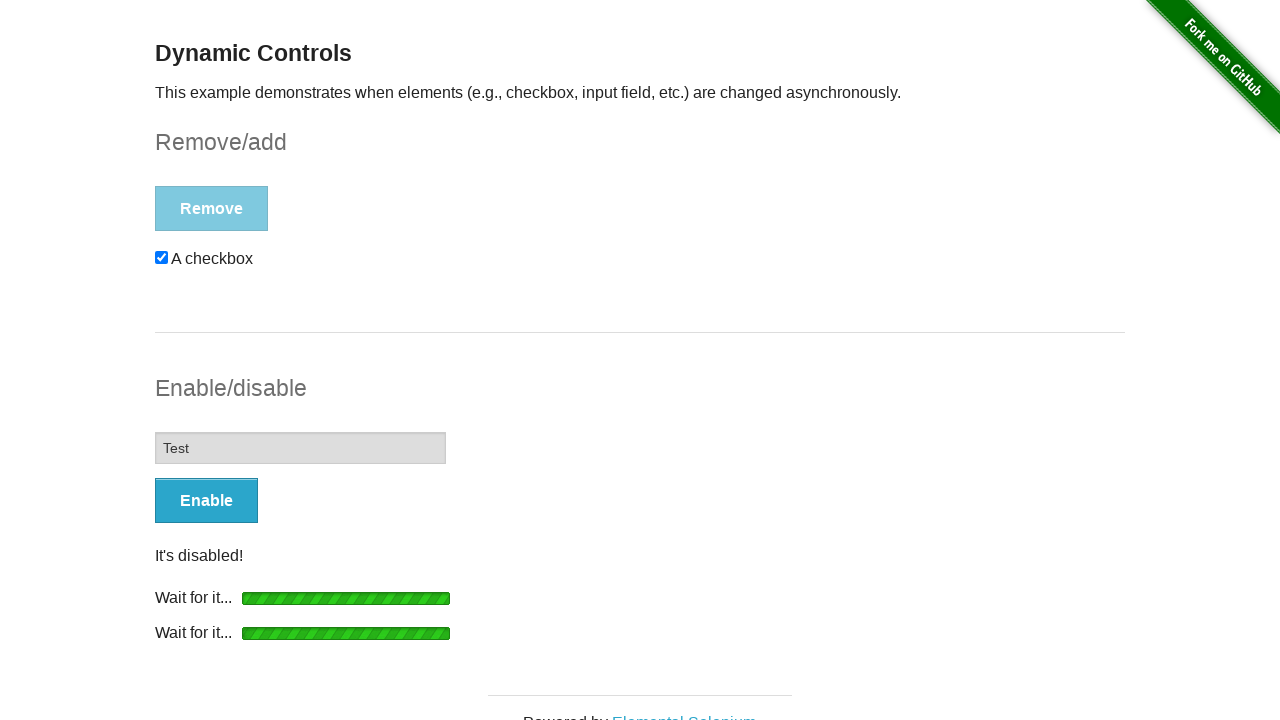

Clicked Enable button to enable input field (cycle 3) at (206, 501) on xpath=//*[@onclick='swapInput()']
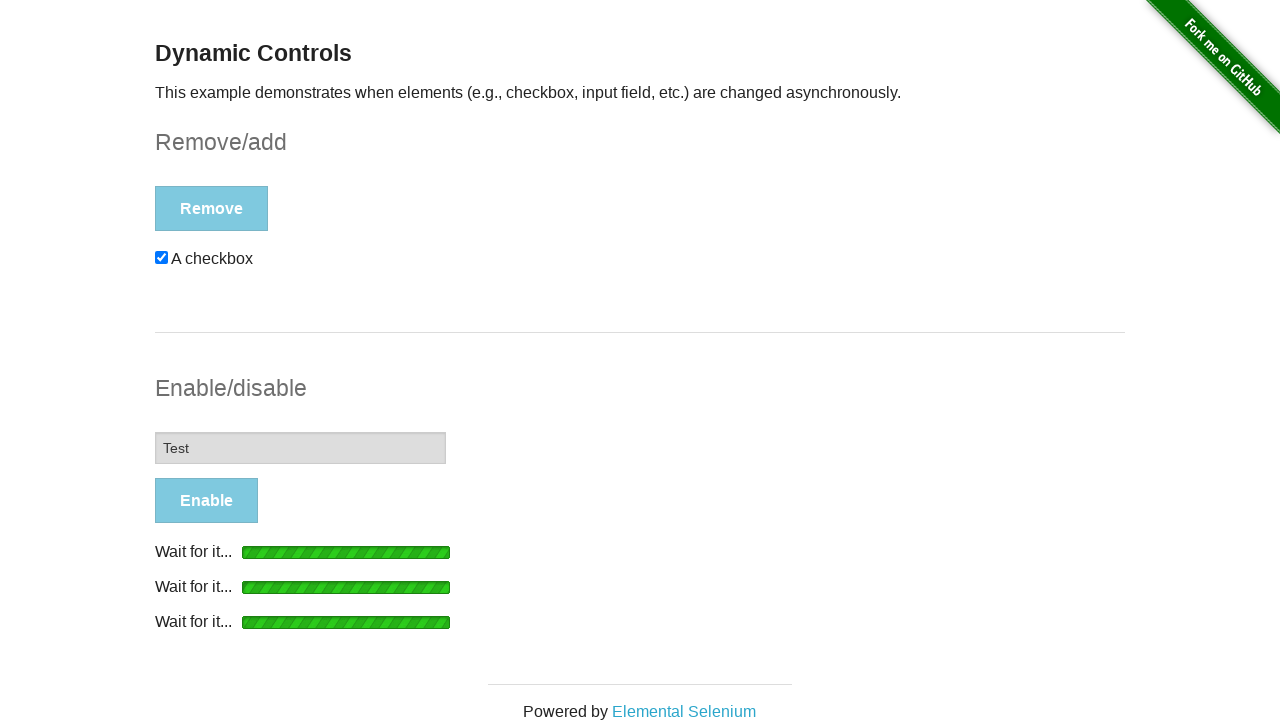

Loading completed after input toggle (cycle 3)
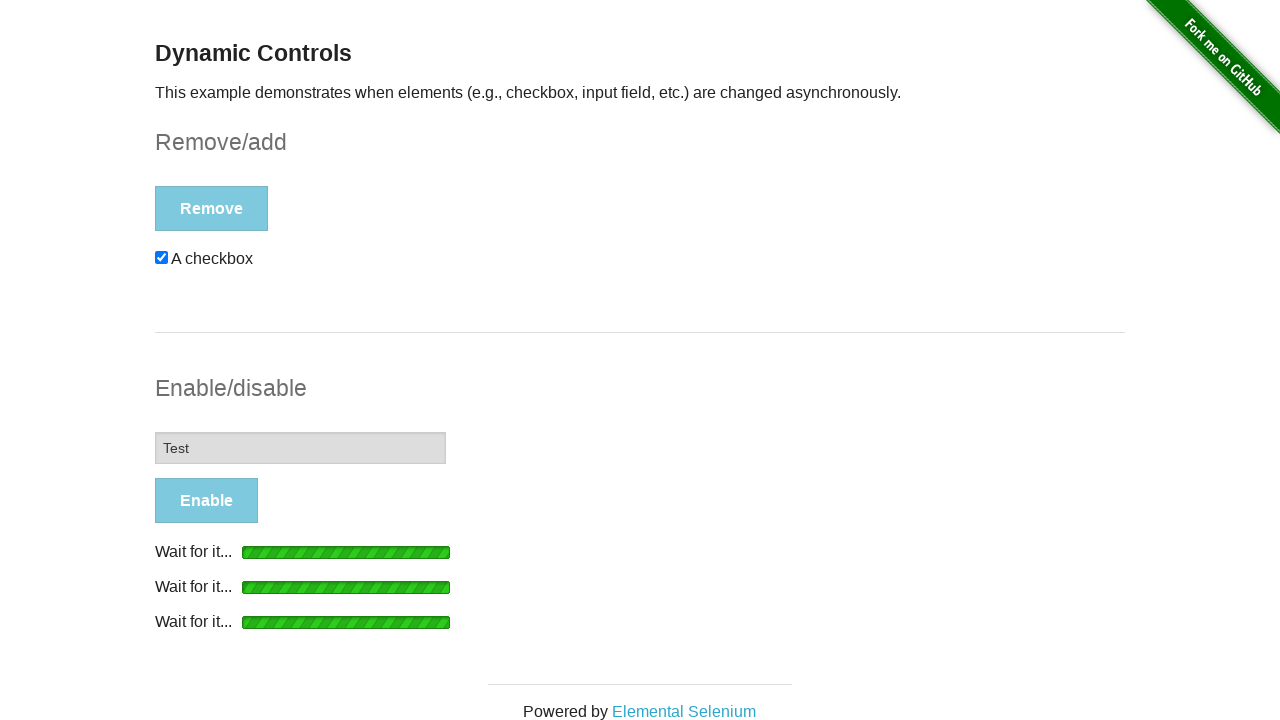

Navigated back from Dynamic Controls page
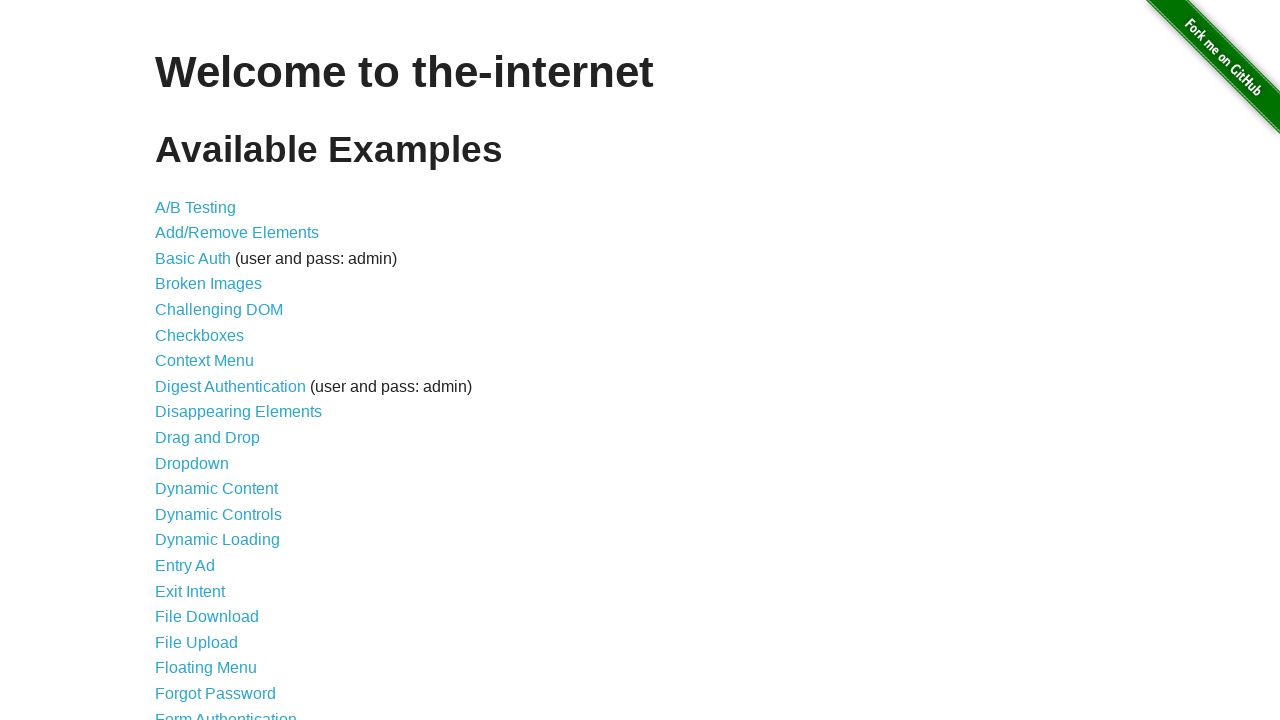

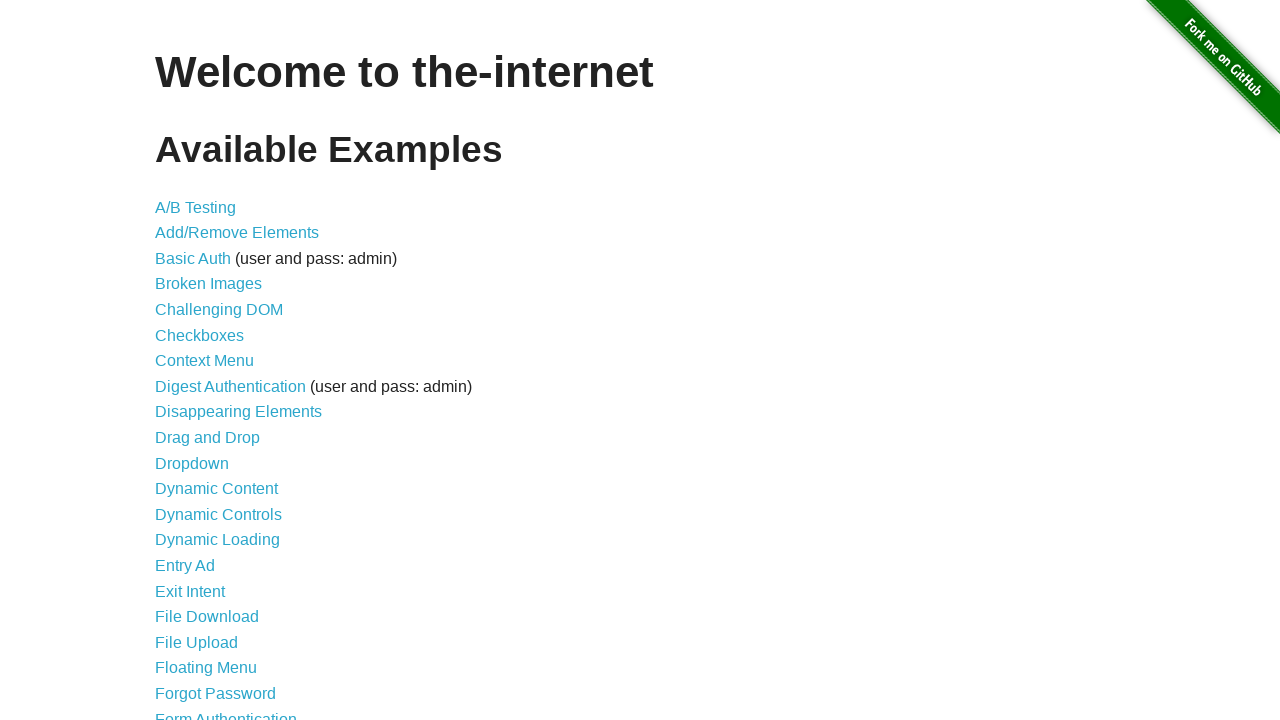